Navigates to Dell's homepage to verify the site loads properly

Starting URL: https://dell.com/

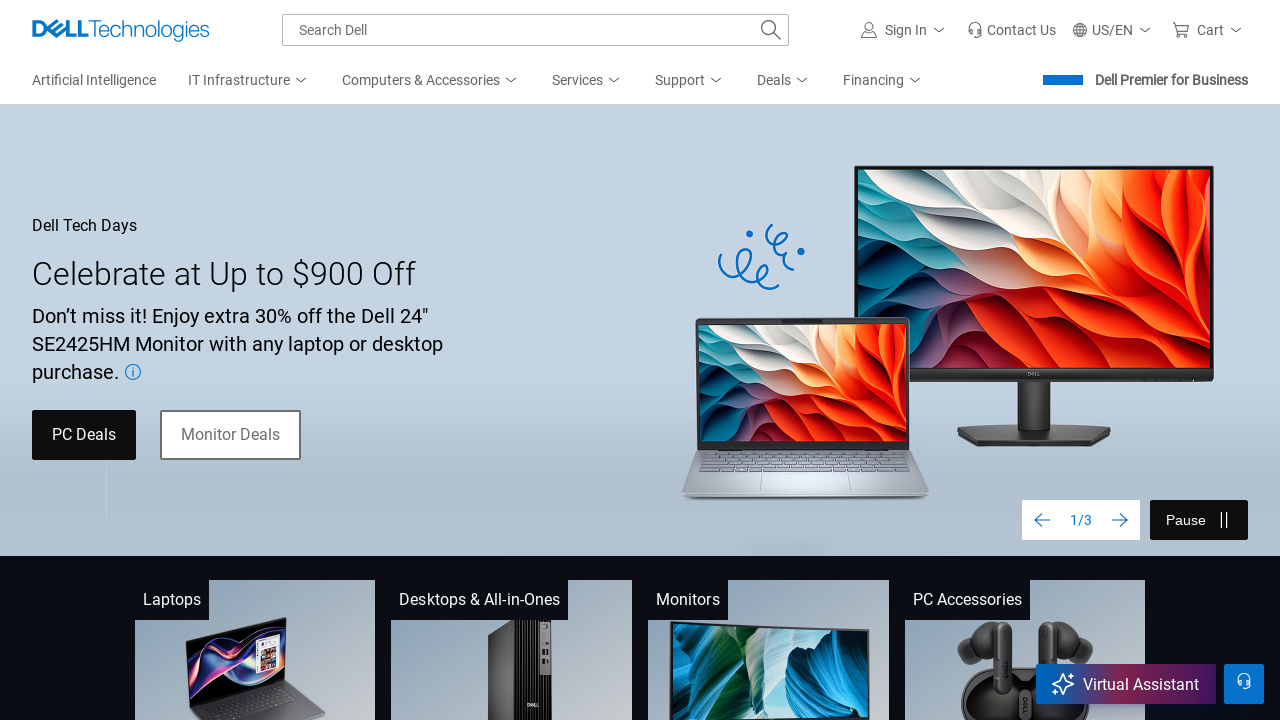

Waited for Dell homepage to load with networkidle state
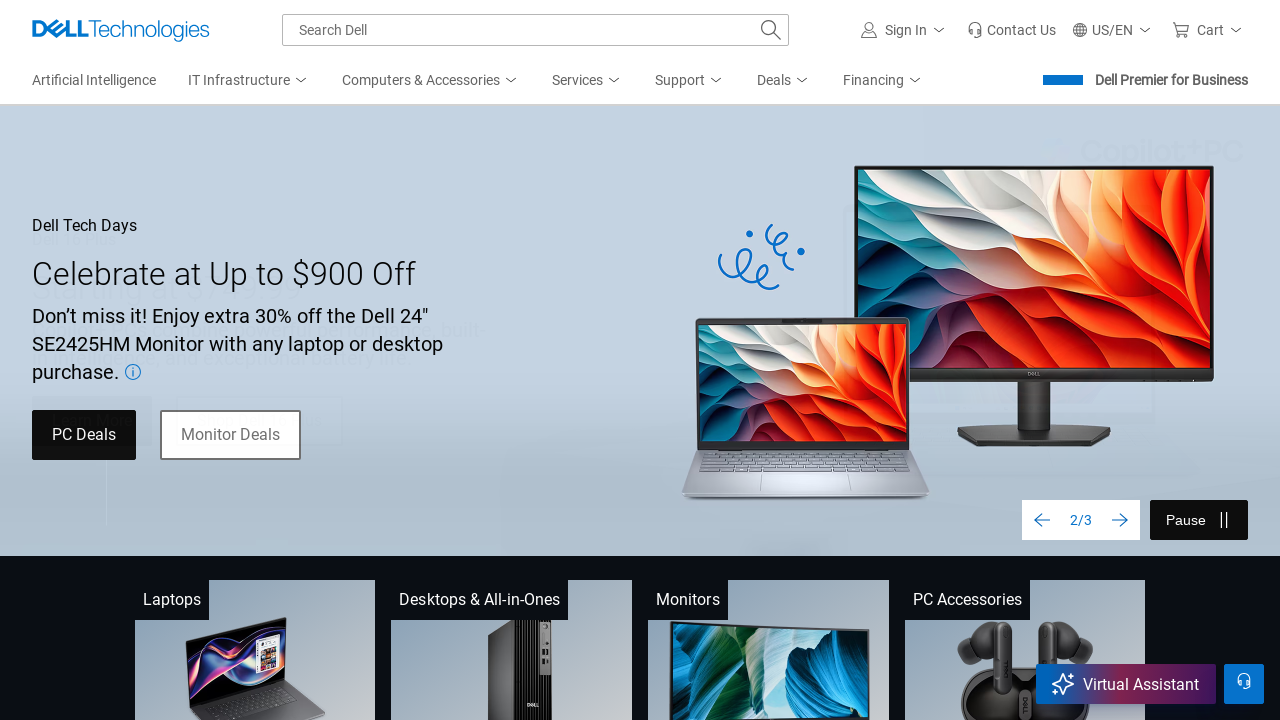

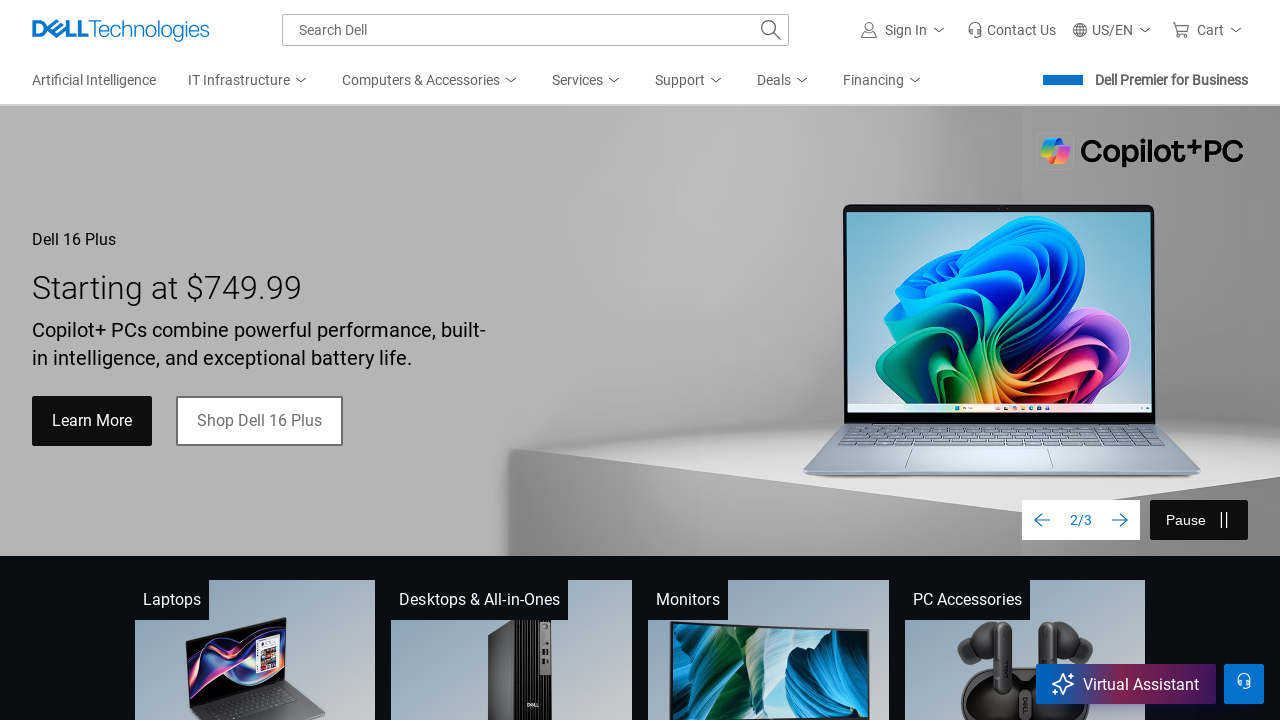